Navigates to the Zerodha Kite trading platform homepage and maximizes the browser window to verify the page loads successfully.

Starting URL: https://kite.zerodha.com/

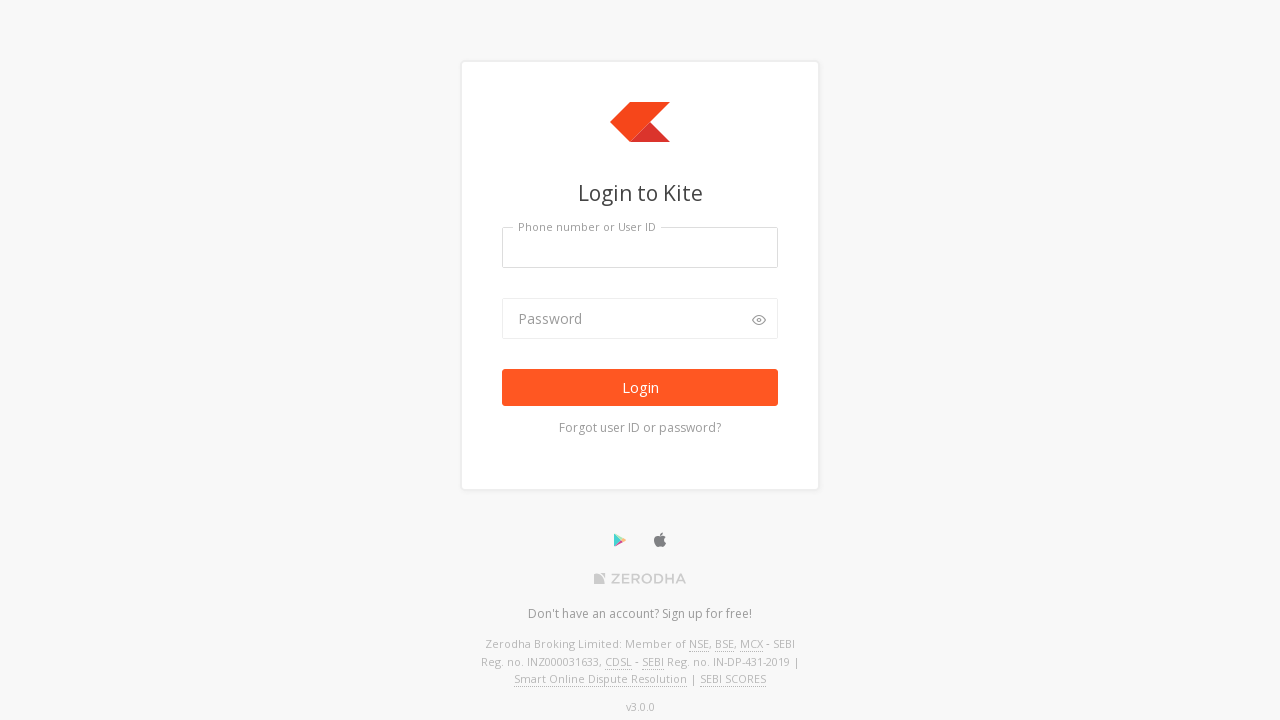

Navigated to Zerodha Kite trading platform homepage
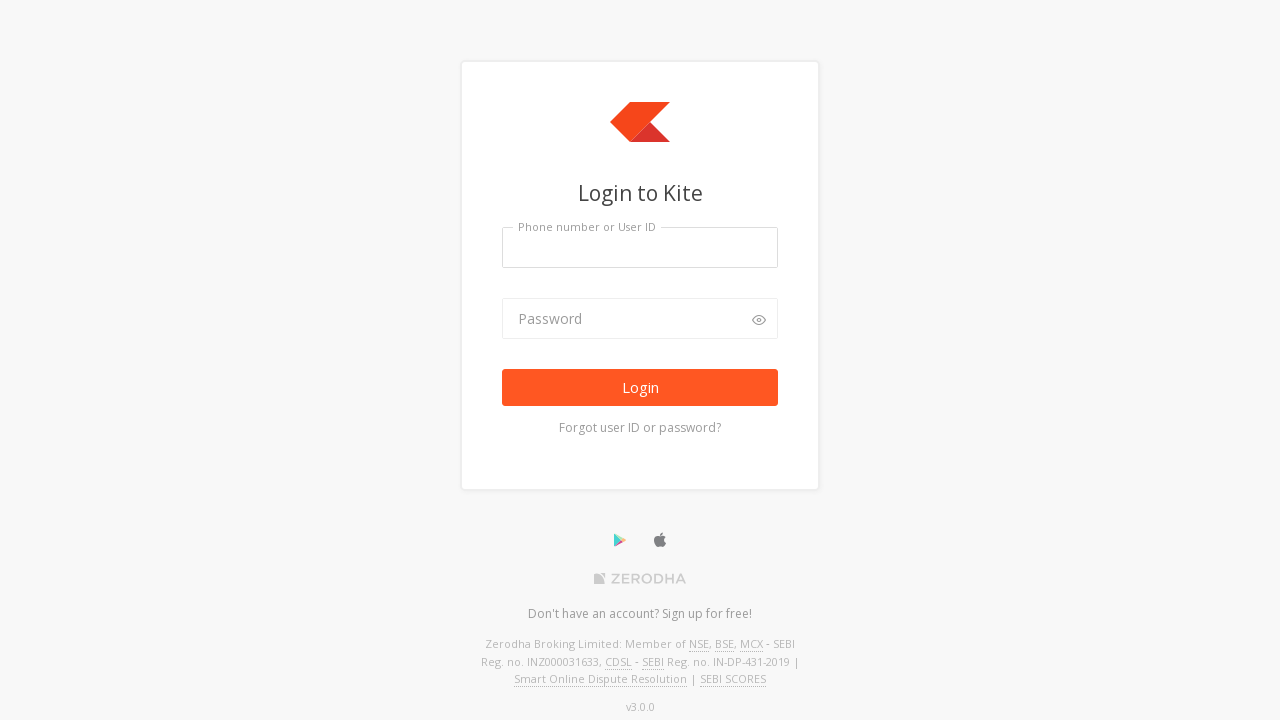

Maximized browser window to 1920x1080
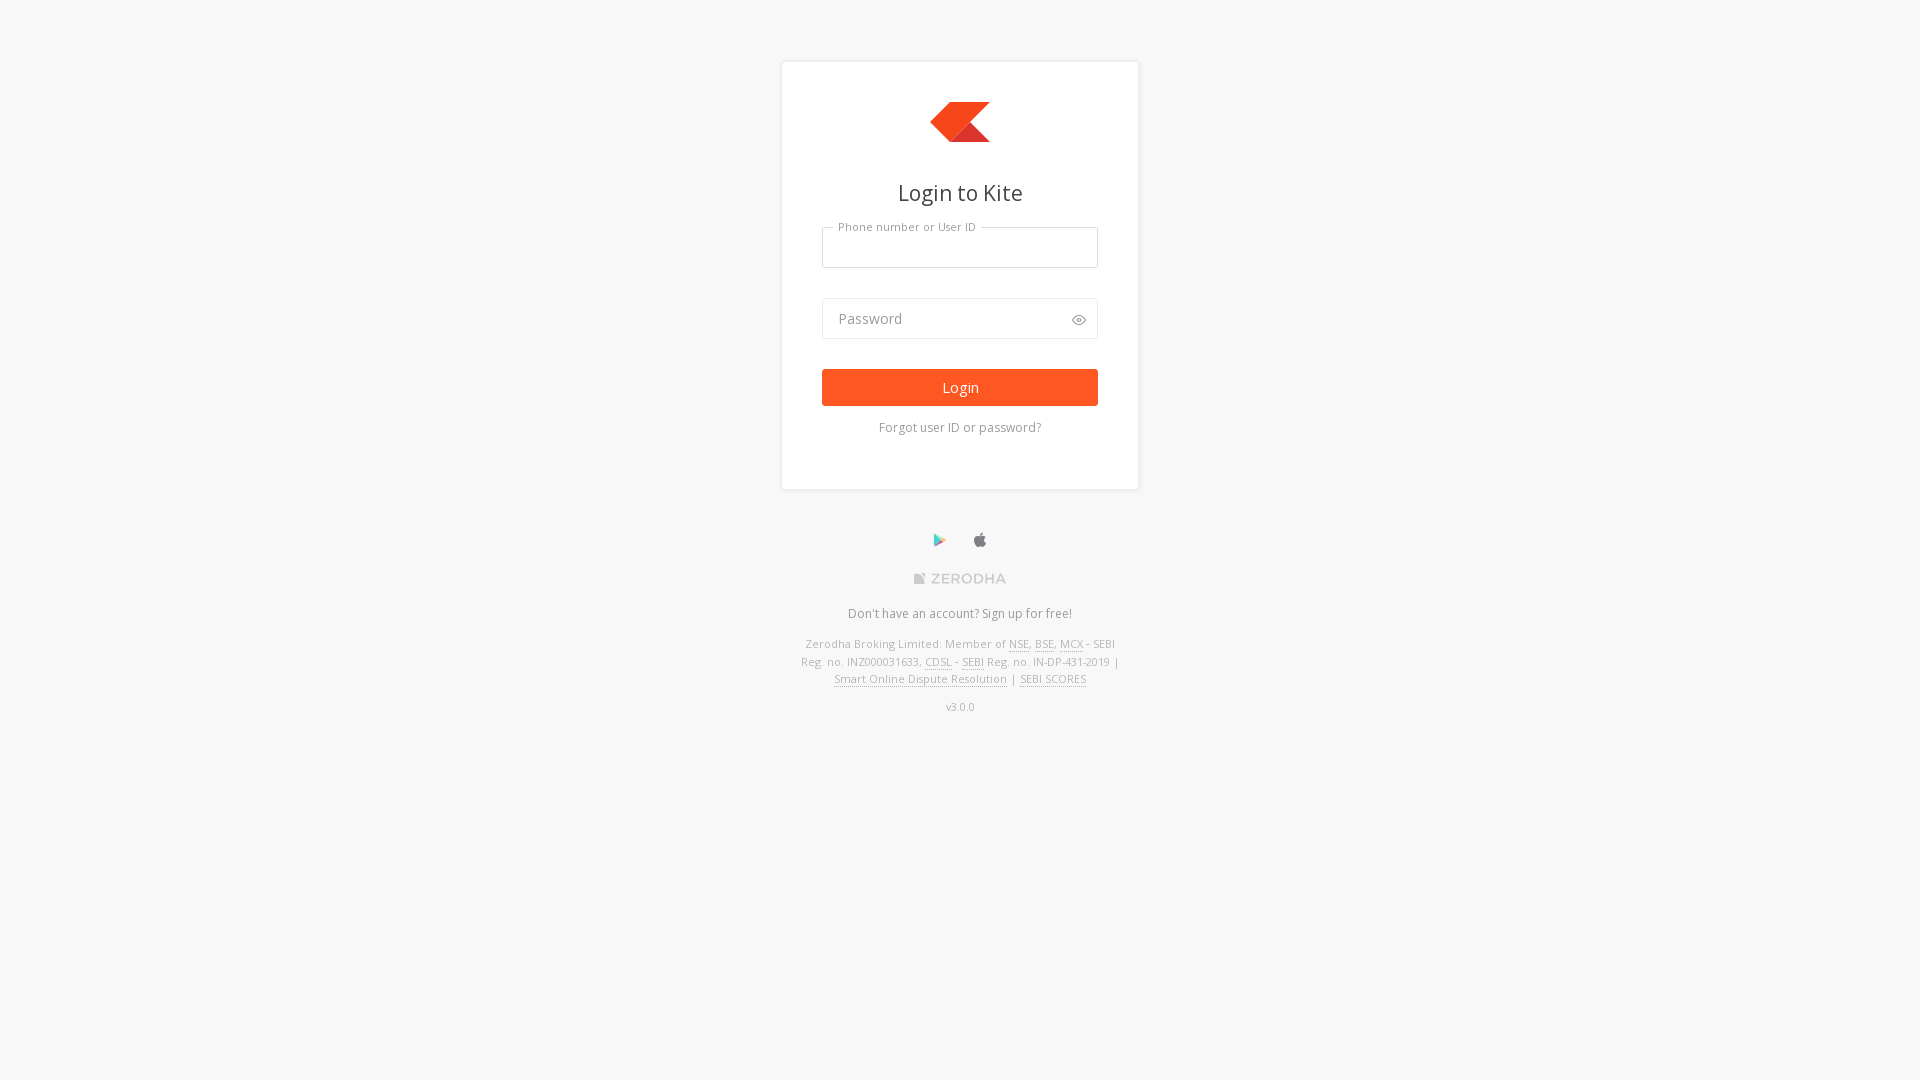

Verified page loaded successfully with networkidle state
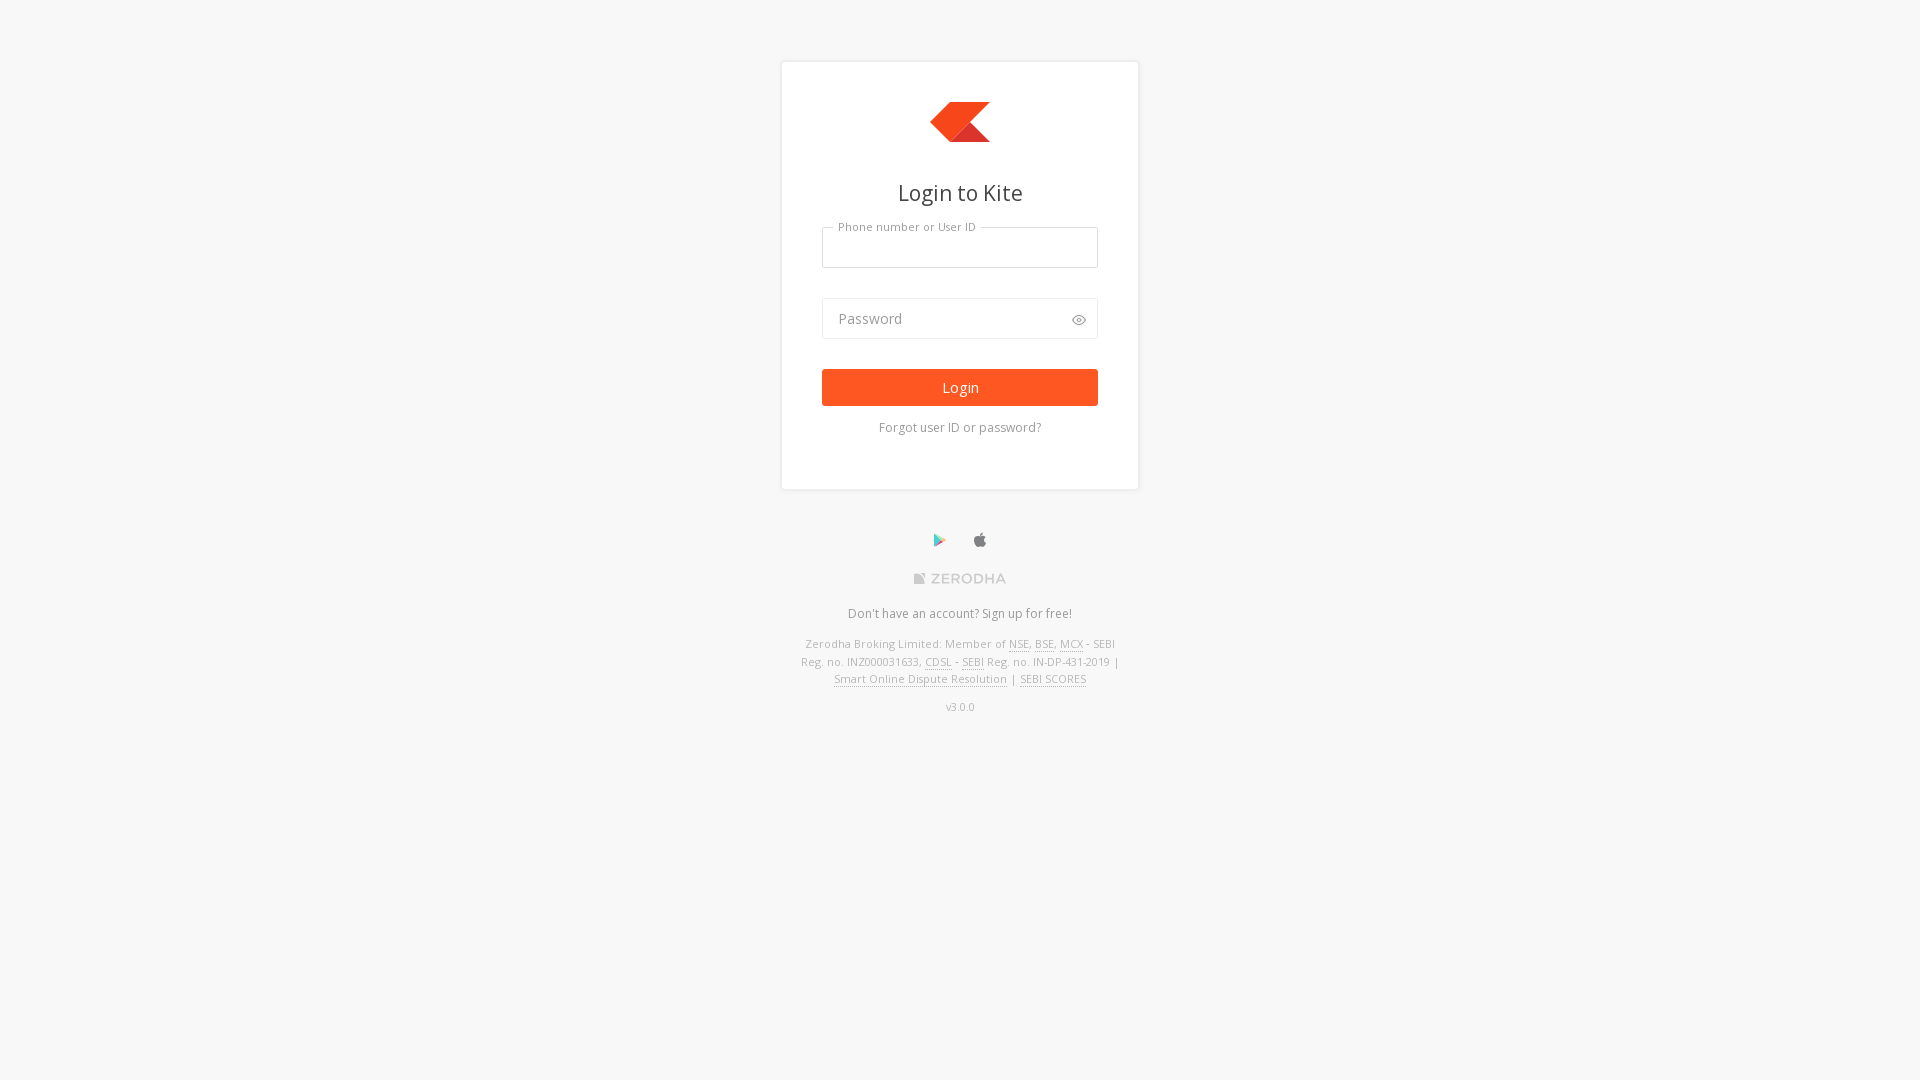

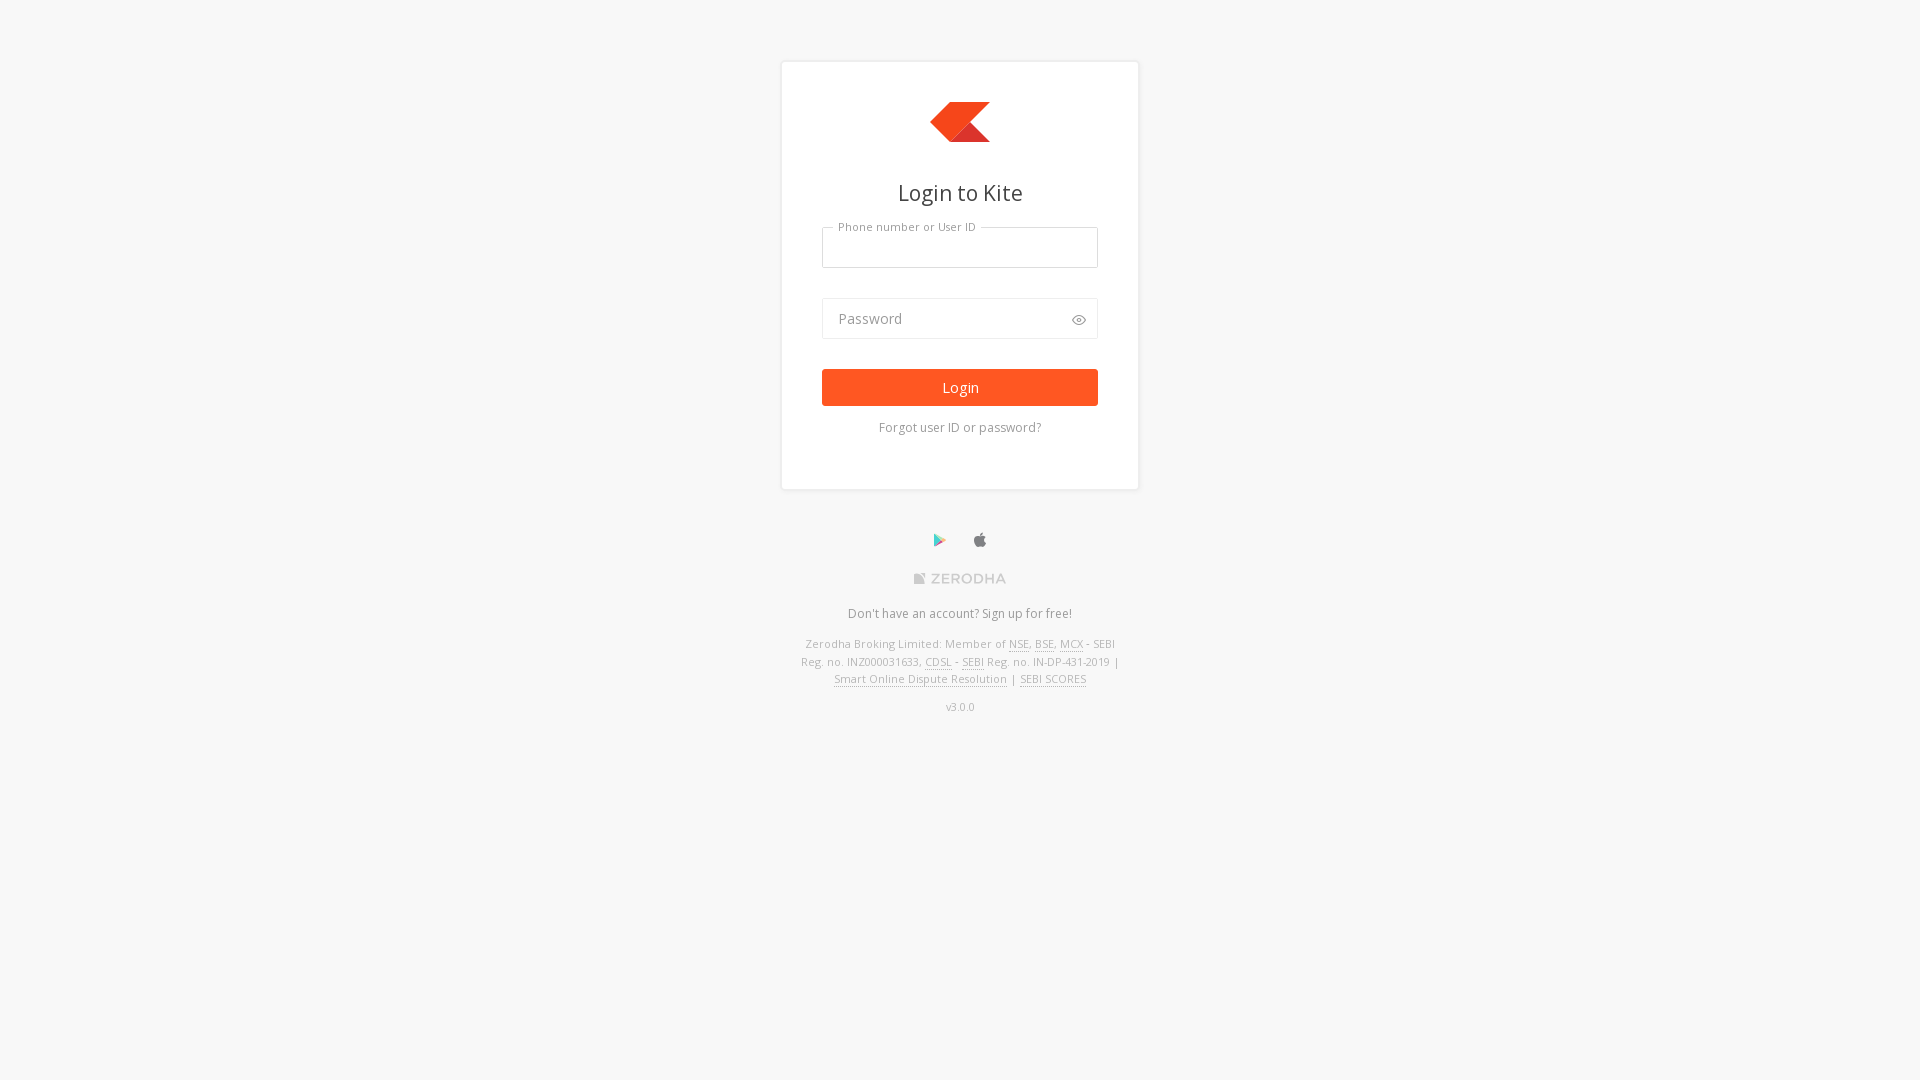